Opens the homepage and verifies it loads successfully by checking the page title contains "The Connected Shop" and the logo is displayed.

Starting URL: https://theconnectedshop.com/

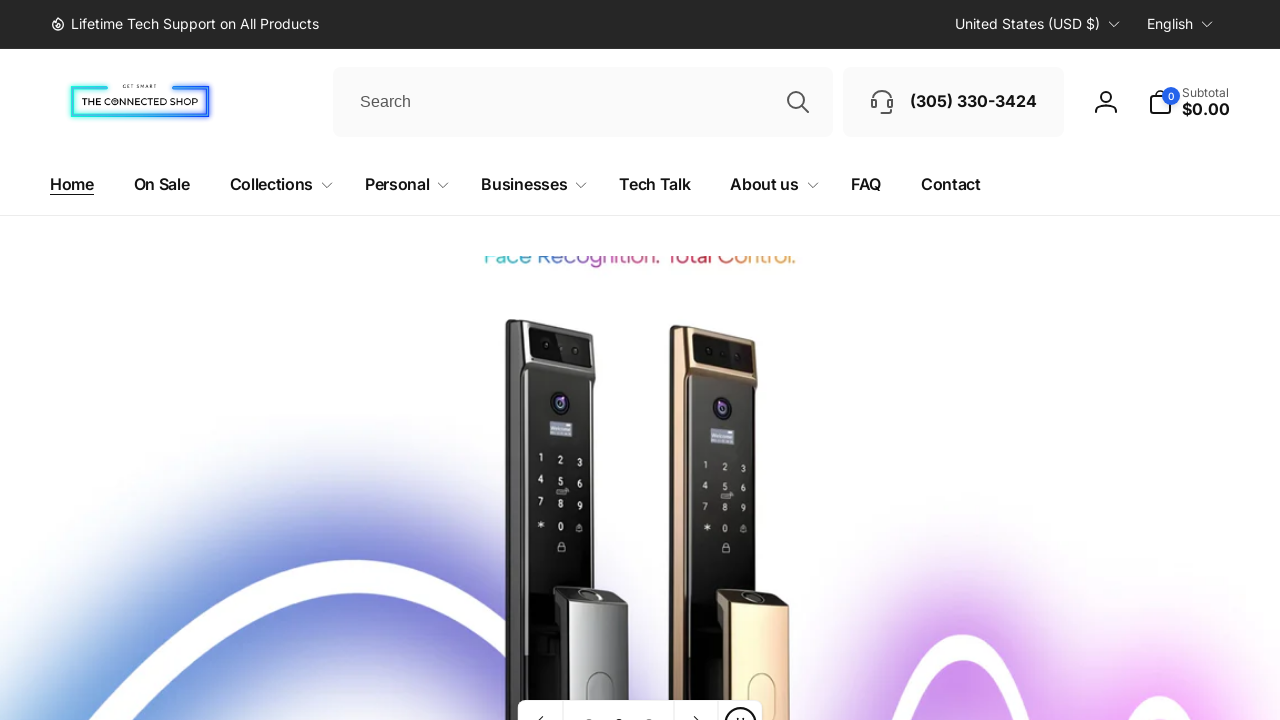

Waited for page DOM to load completely
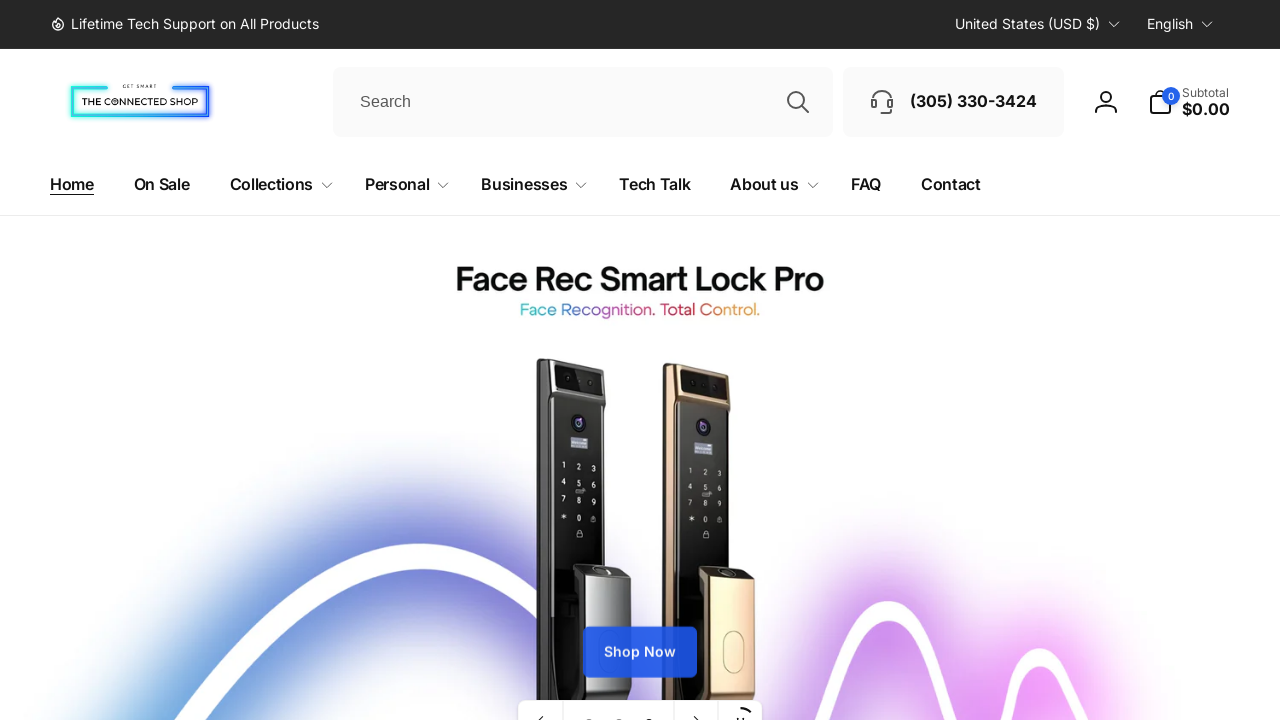

Located logo element
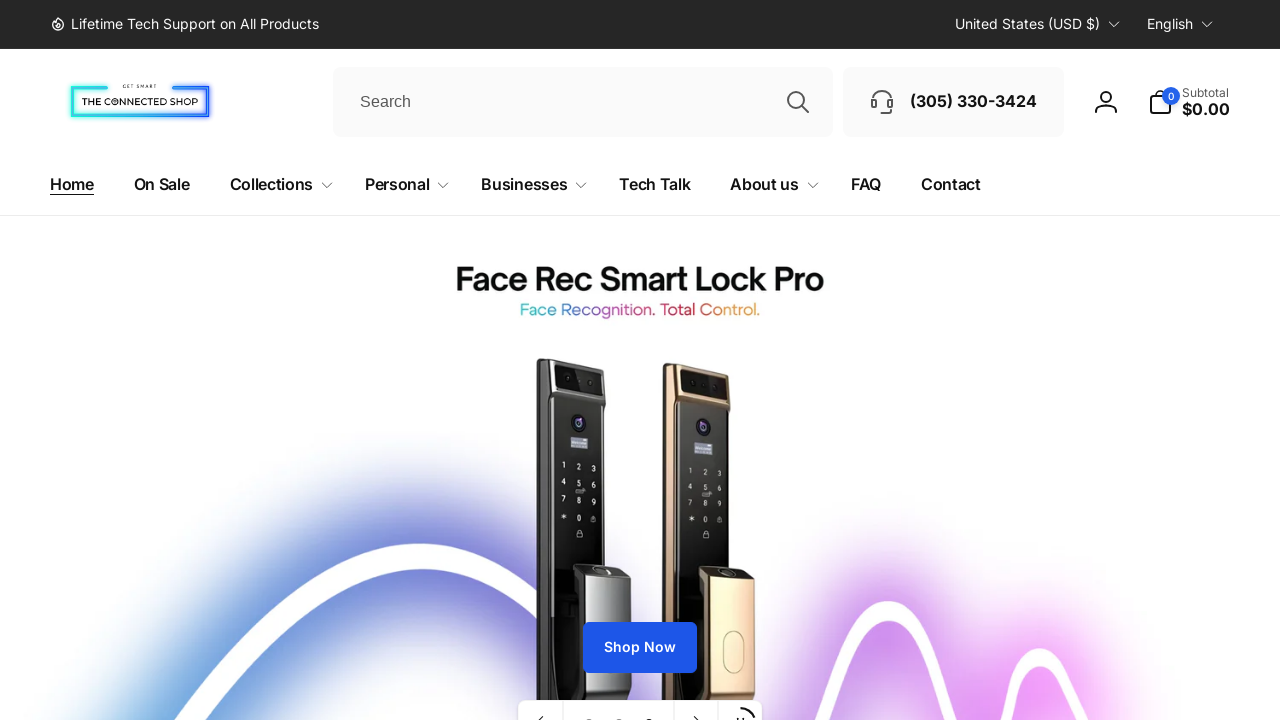

Logo is now visible on the page
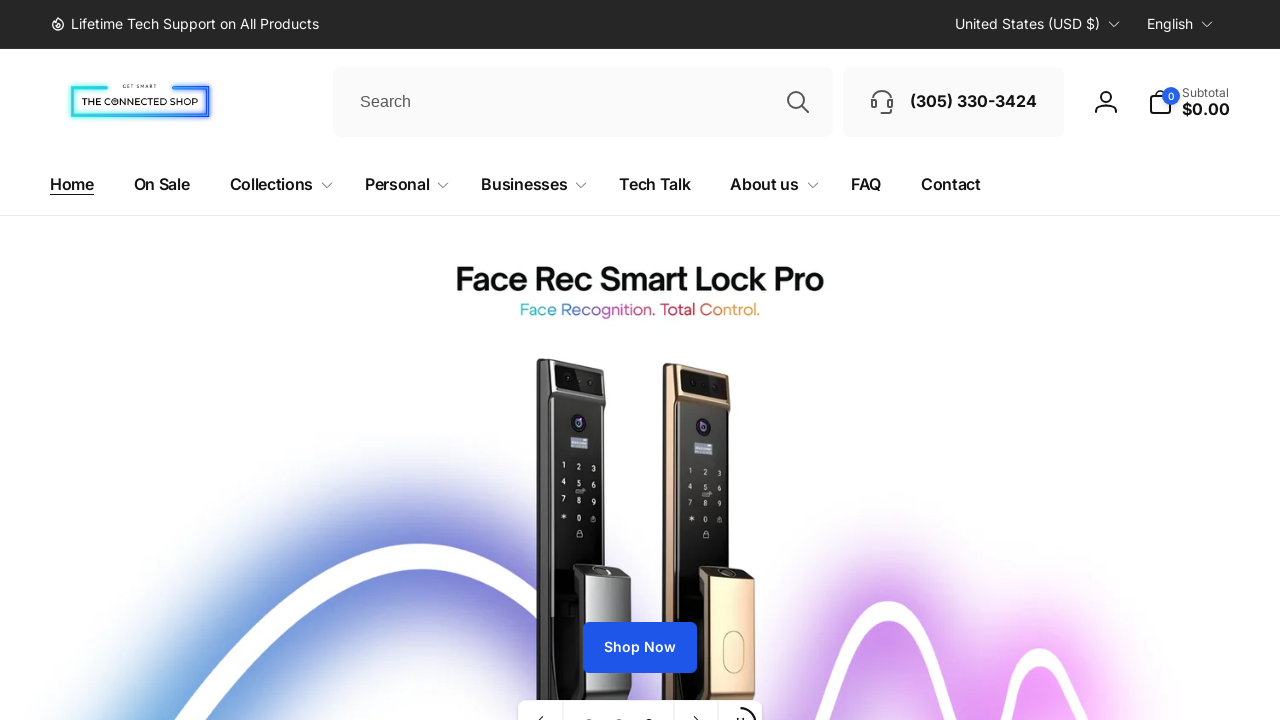

Verified page title contains 'The Connected Shop'
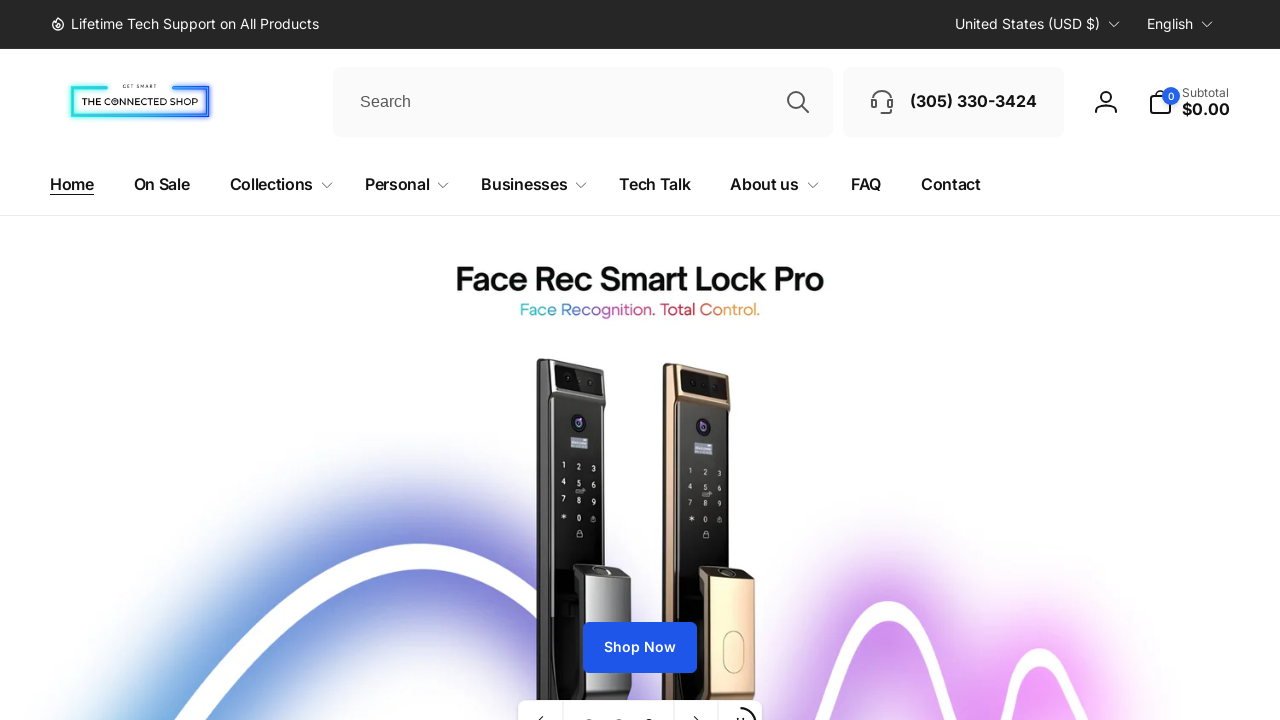

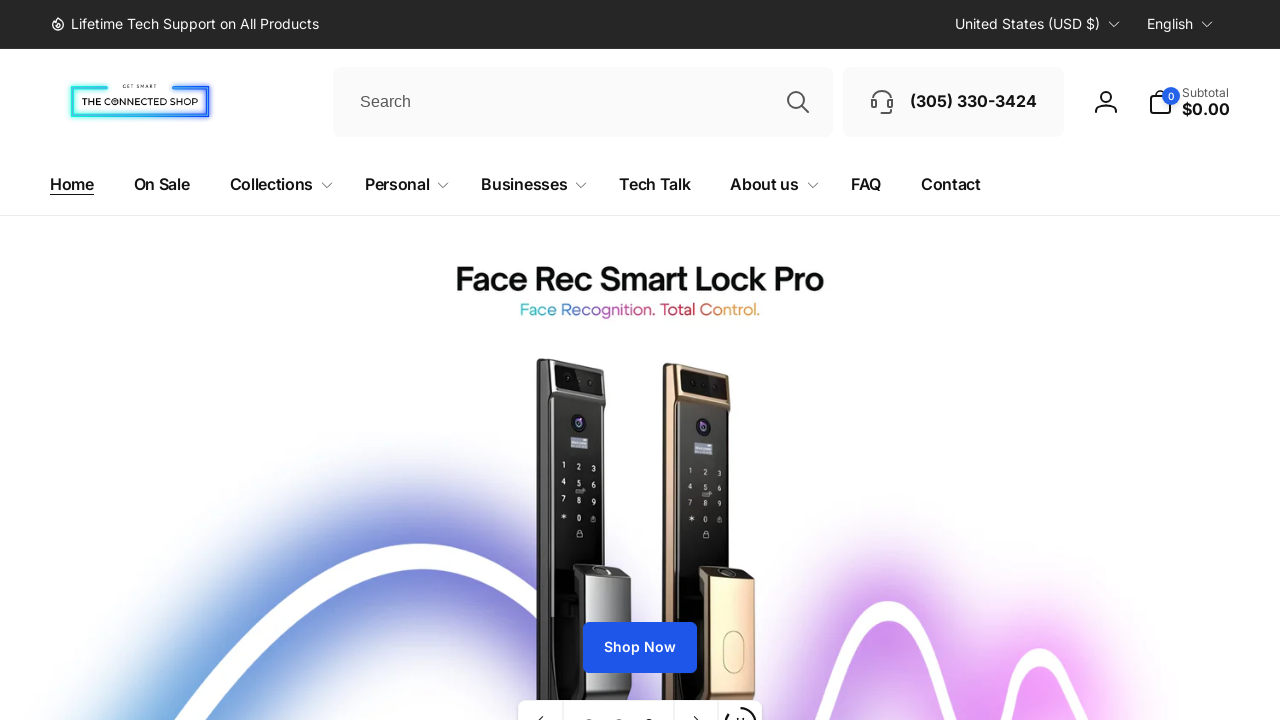